Tests entering text in a JavaScript prompt dialog and verifying the entered text

Starting URL: https://automationfc.github.io/basic-form/index.html

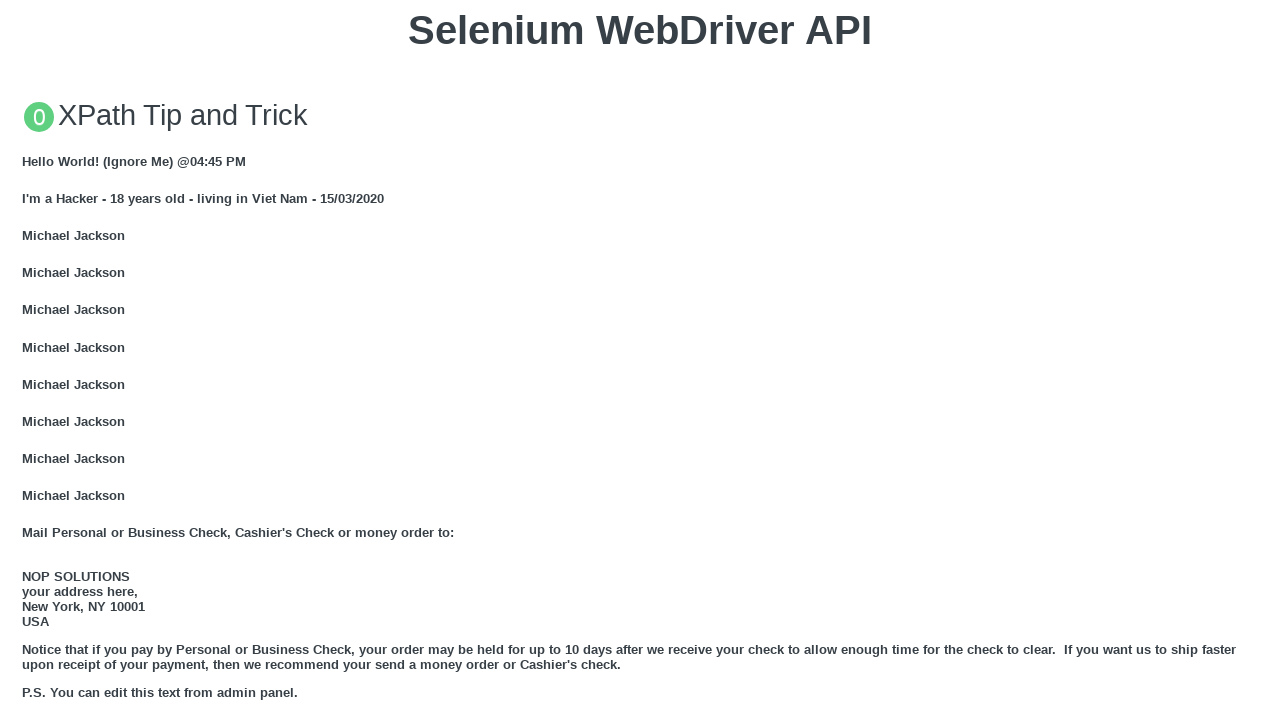

Set up dialog handler to accept prompt with text 'Automation FC'
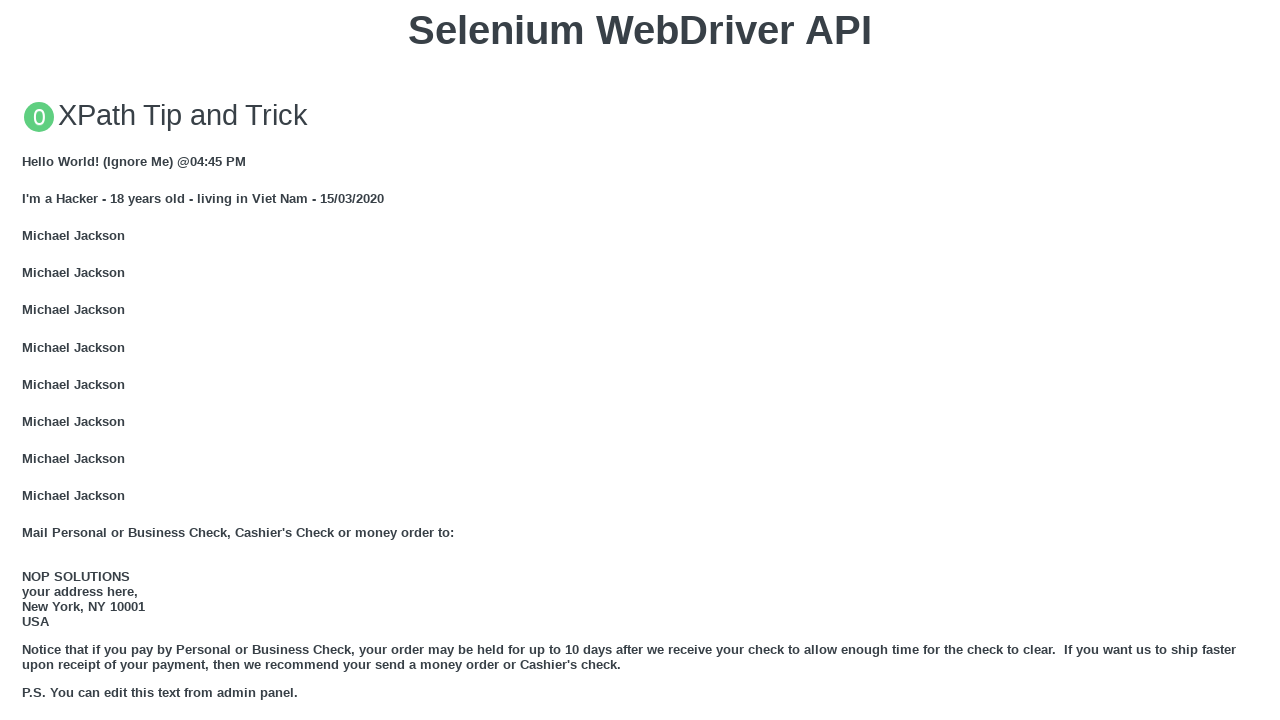

Clicked button to trigger JavaScript prompt dialog at (640, 360) on xpath=//button[text()='Click for JS Prompt']
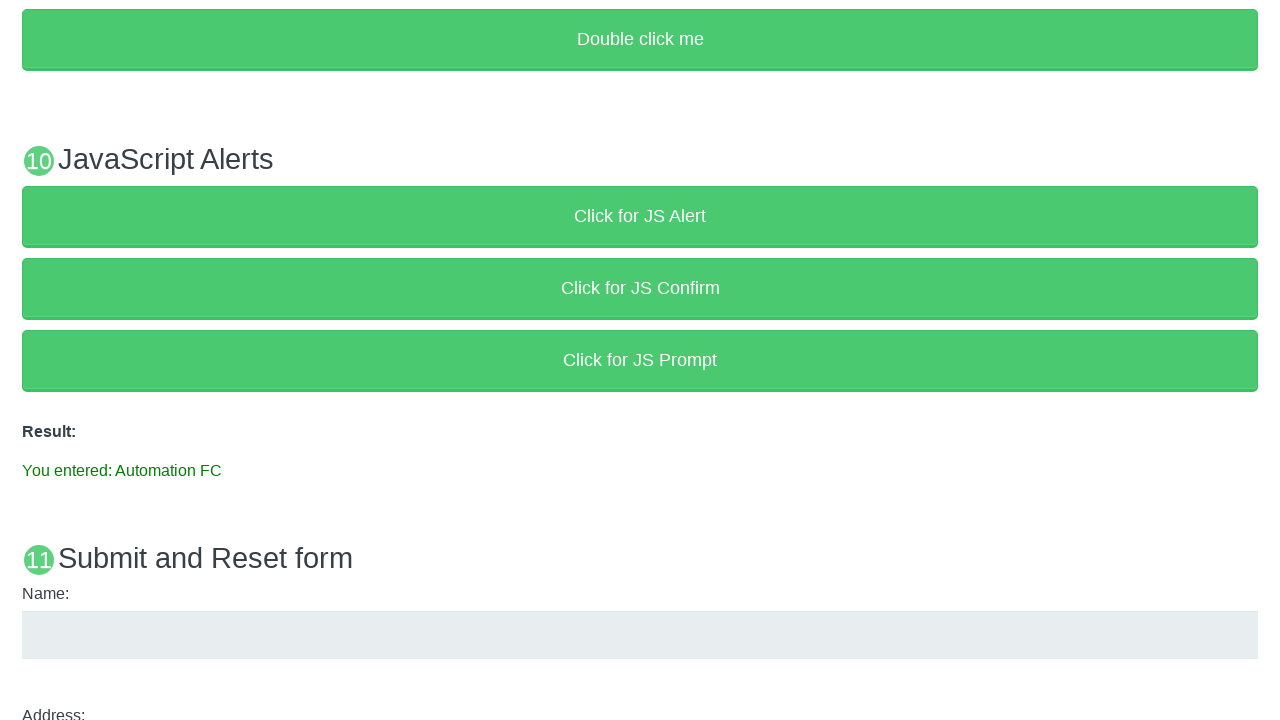

Result message element loaded
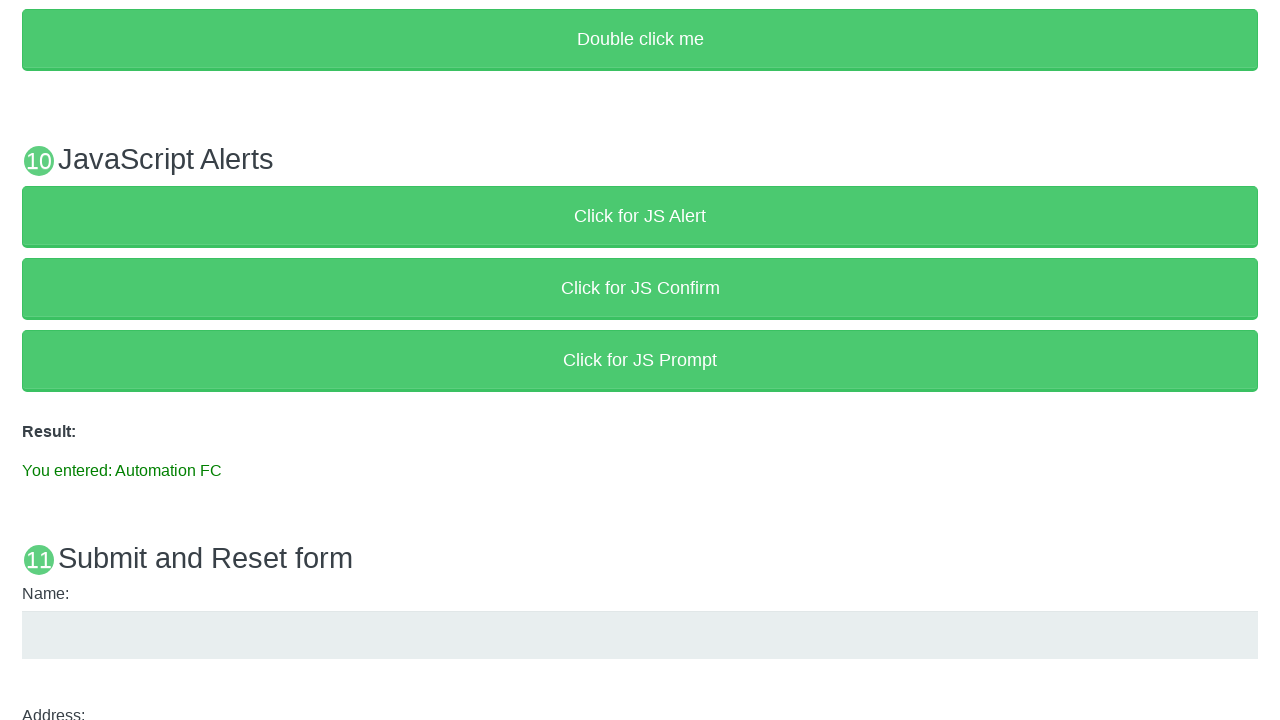

Verified result message displays 'You entered: Automation FC'
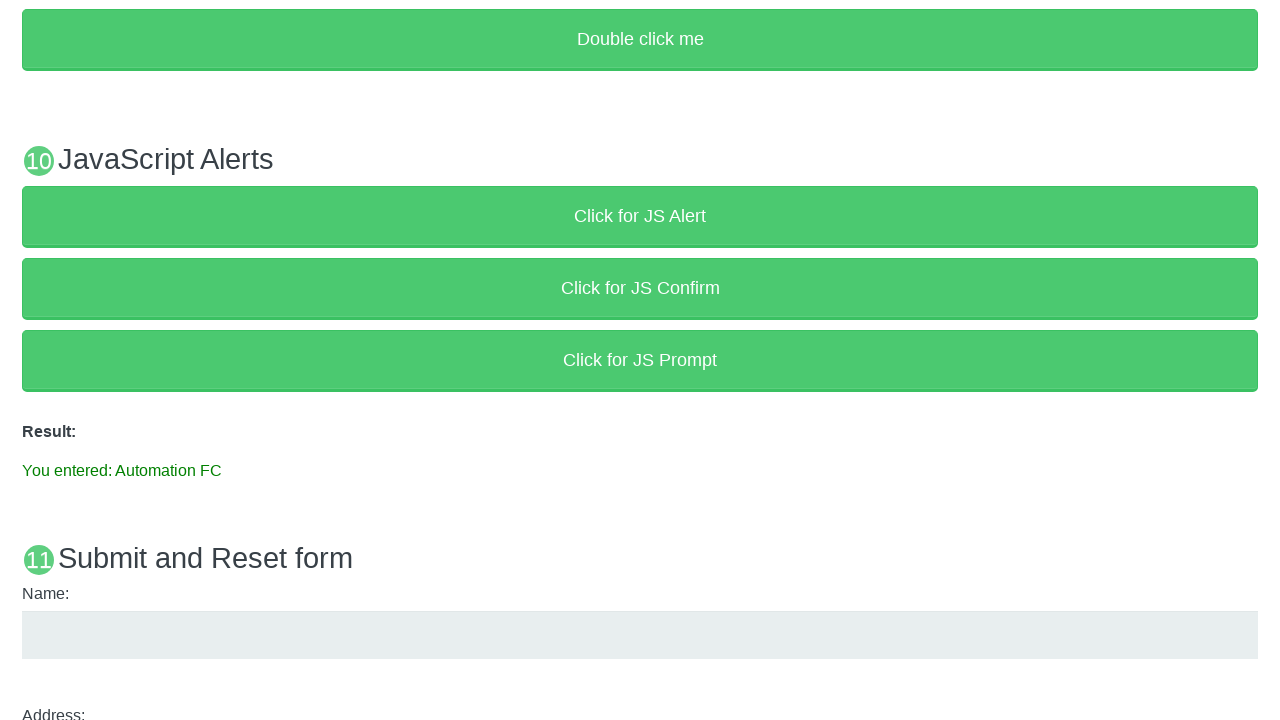

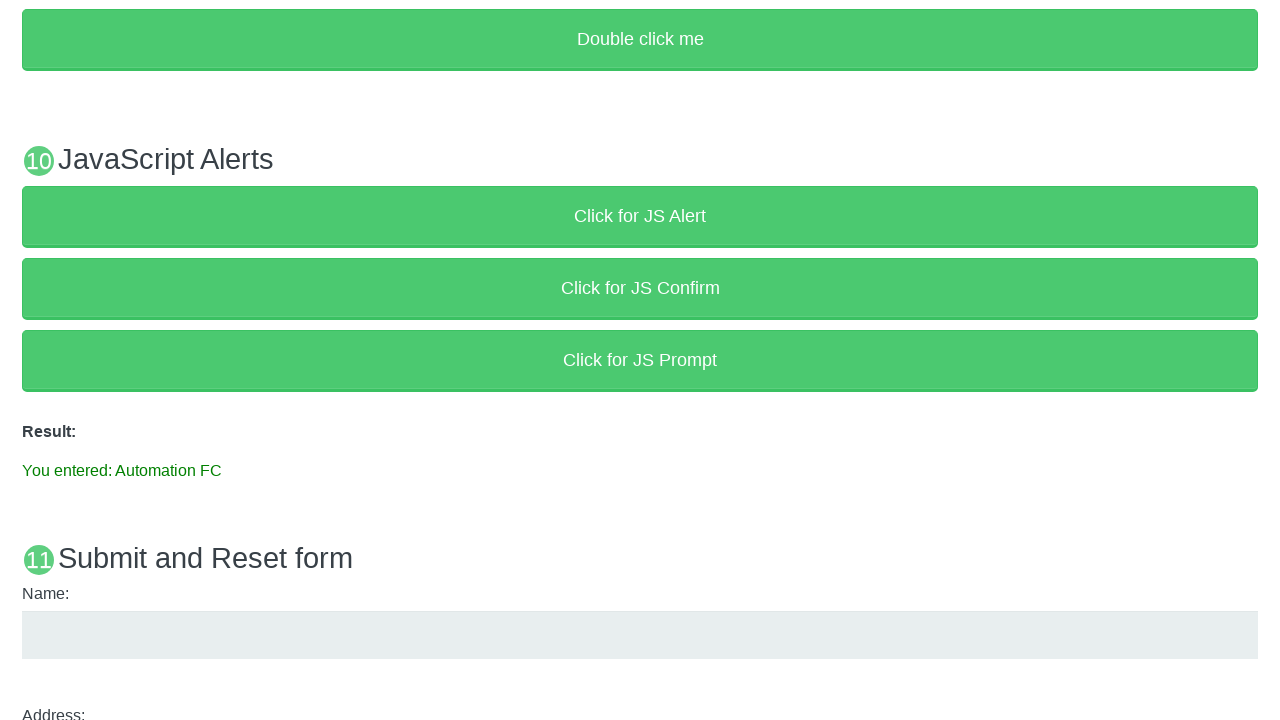